Tests iframe interaction by switching to an iframe context, reading content, and switching back to the main frame

Starting URL: https://the-internet.herokuapp.com/iframe

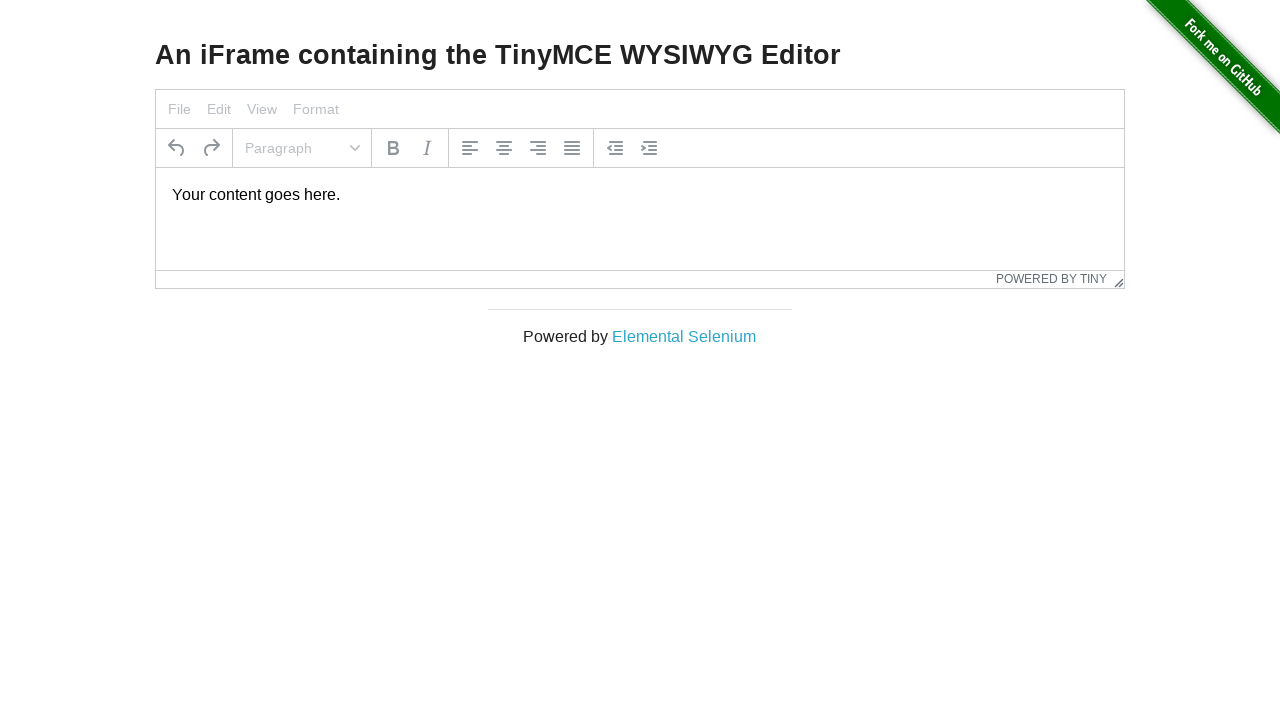

Navigated to iframe test page
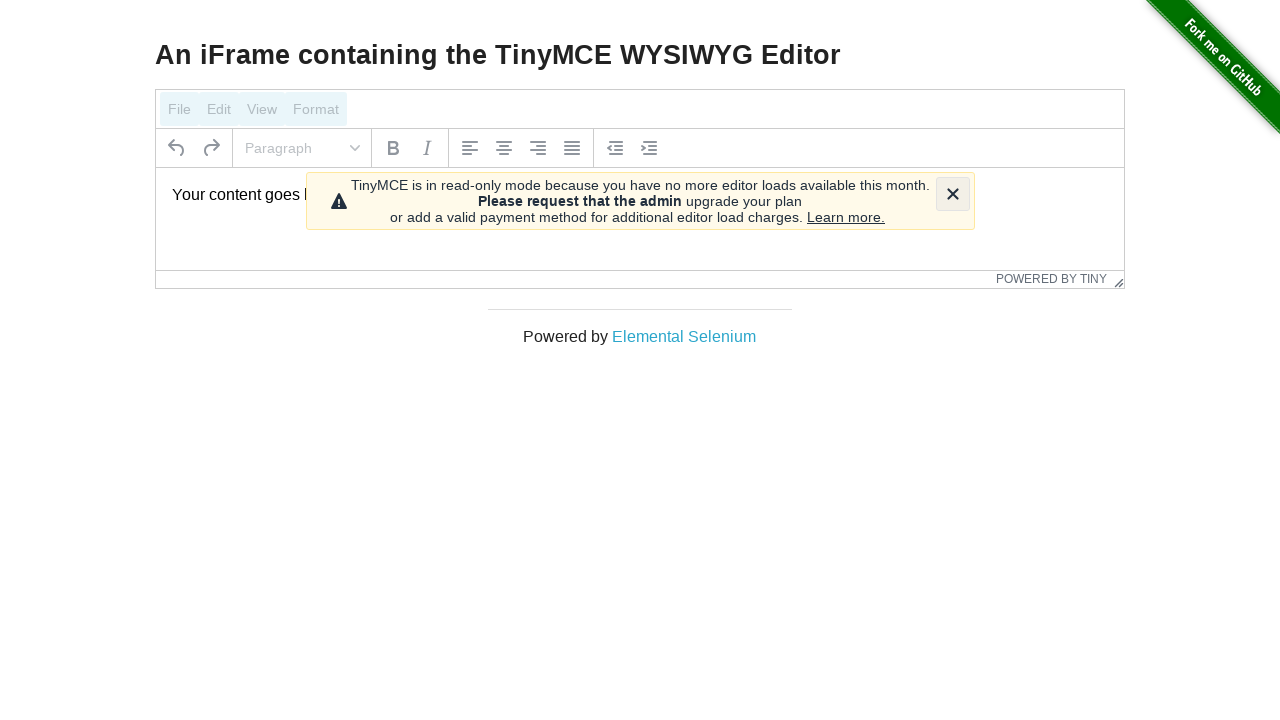

Located iframe element with id 'mce_0_ifr'
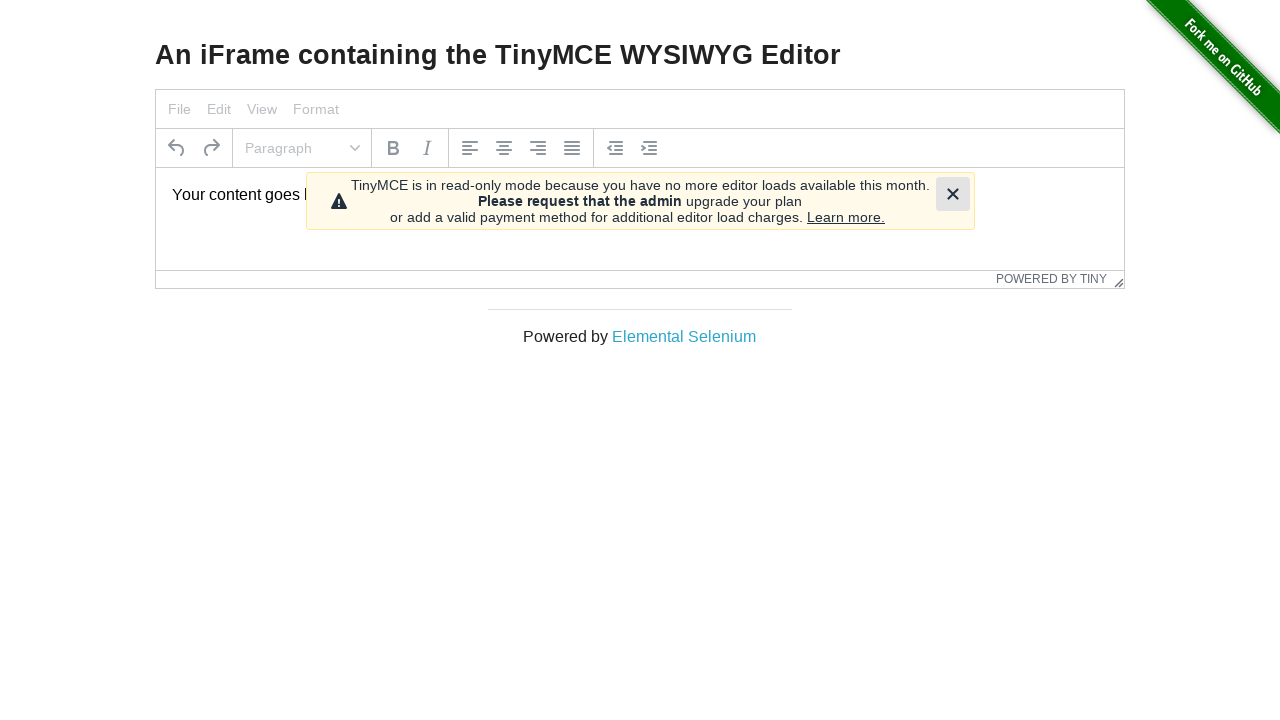

Retrieved text content from iframe body paragraph
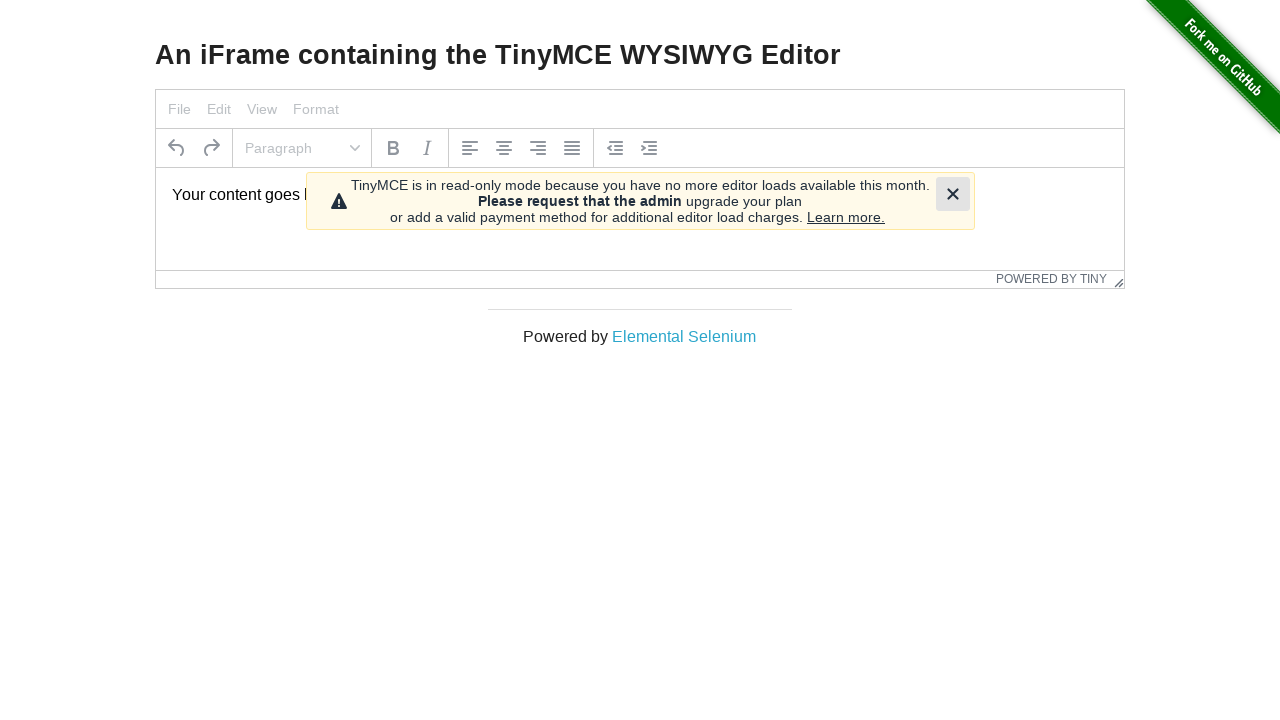

Retrieved heading text from main page
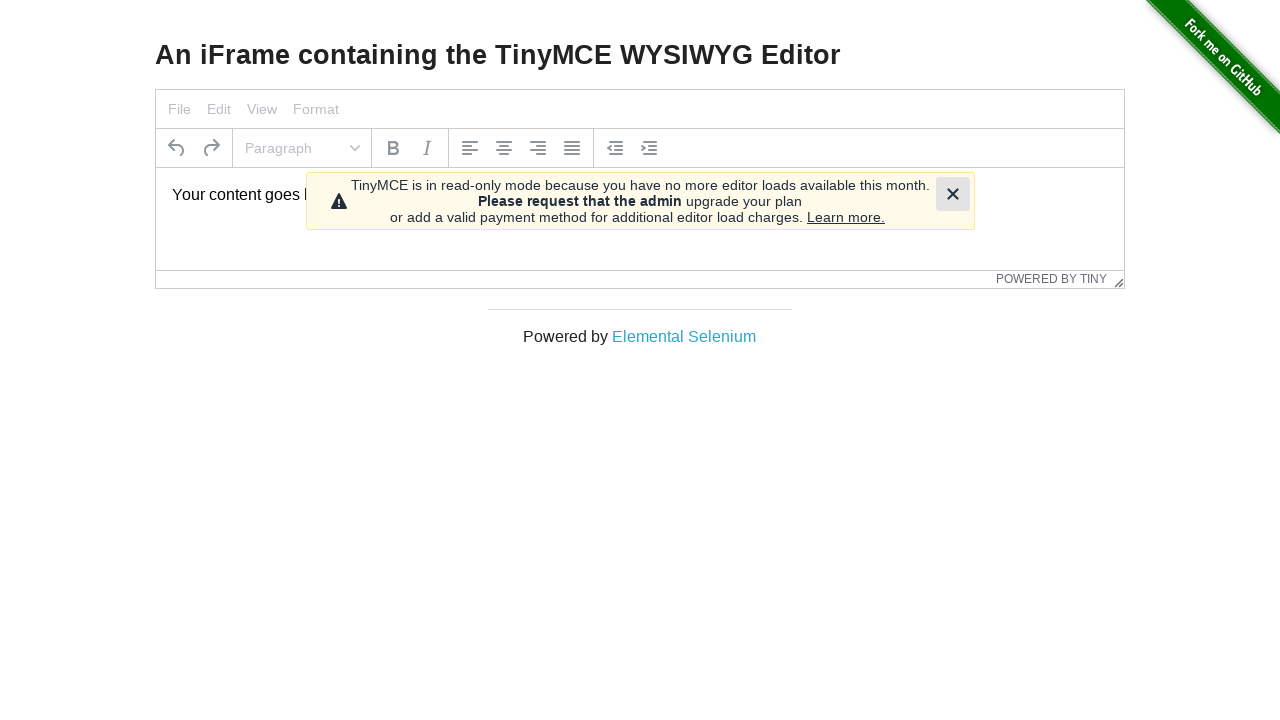

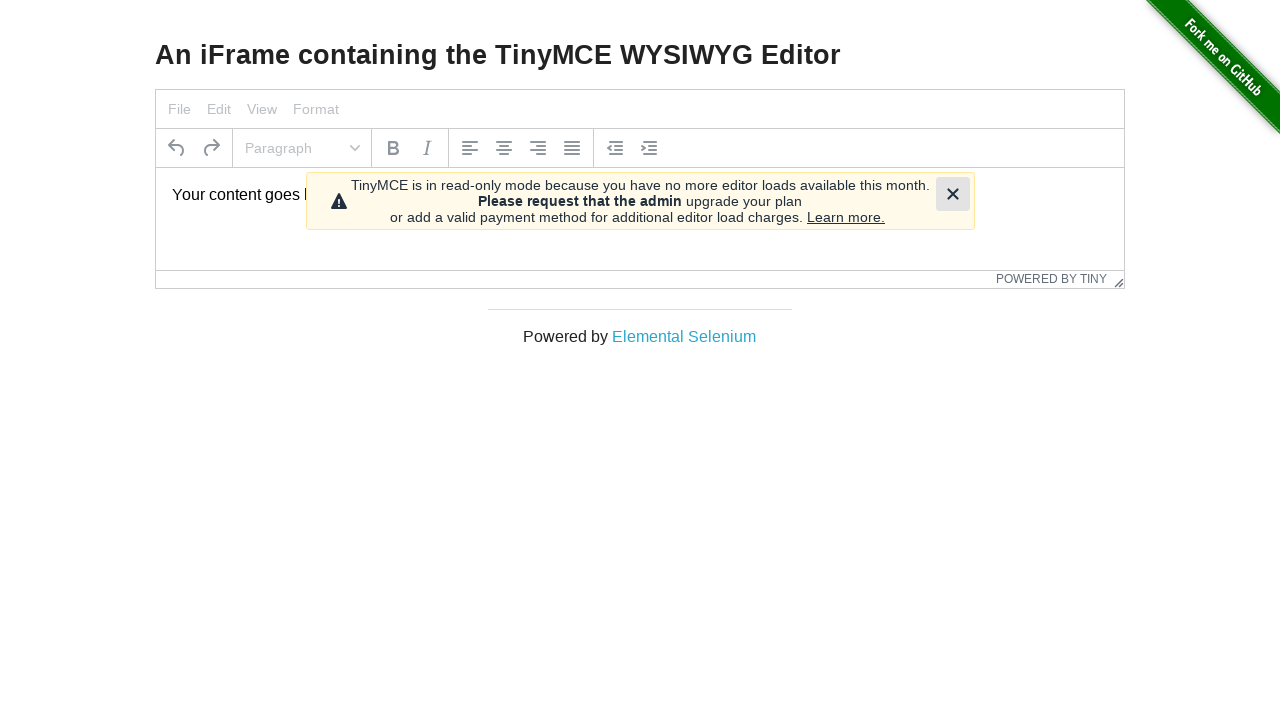